Navigates to a Selenium course content page and scrolls to a specific section about "Top Selenium Trends In 2020"

Starting URL: http://greenstech.in/selenium-course-content.html

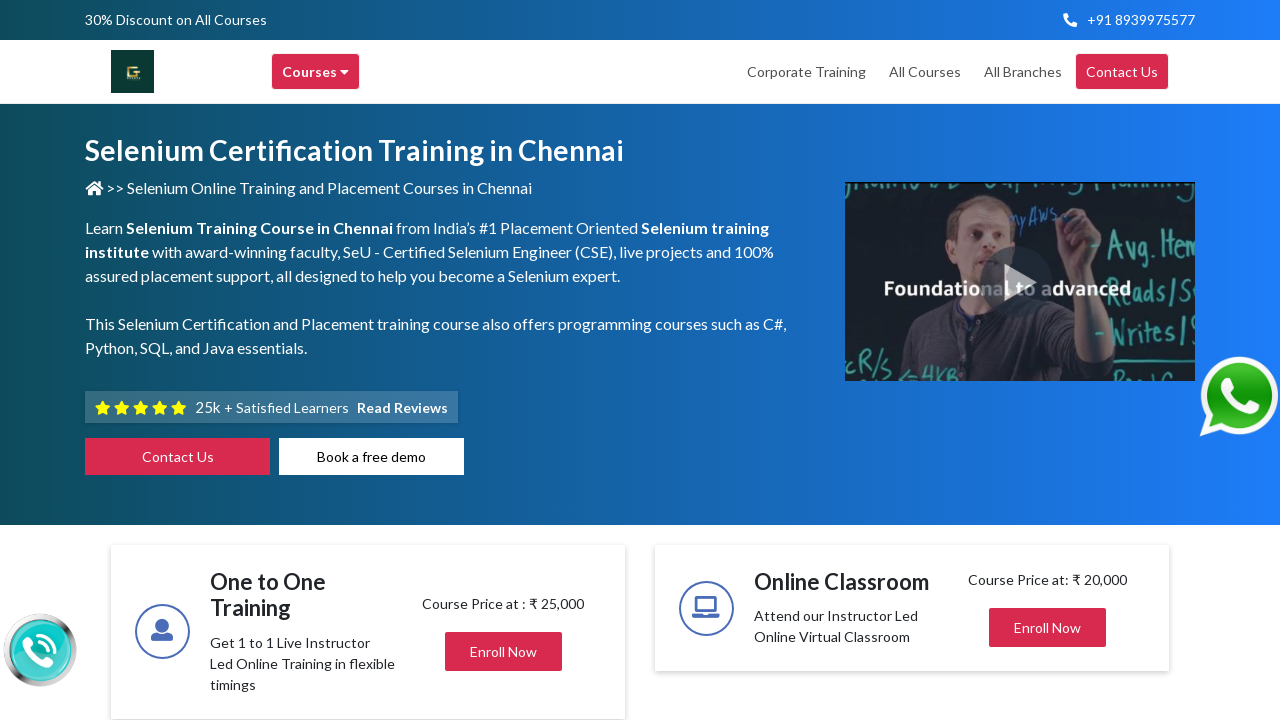

Waited for 'Top Selenium Trends In 2020' section to load
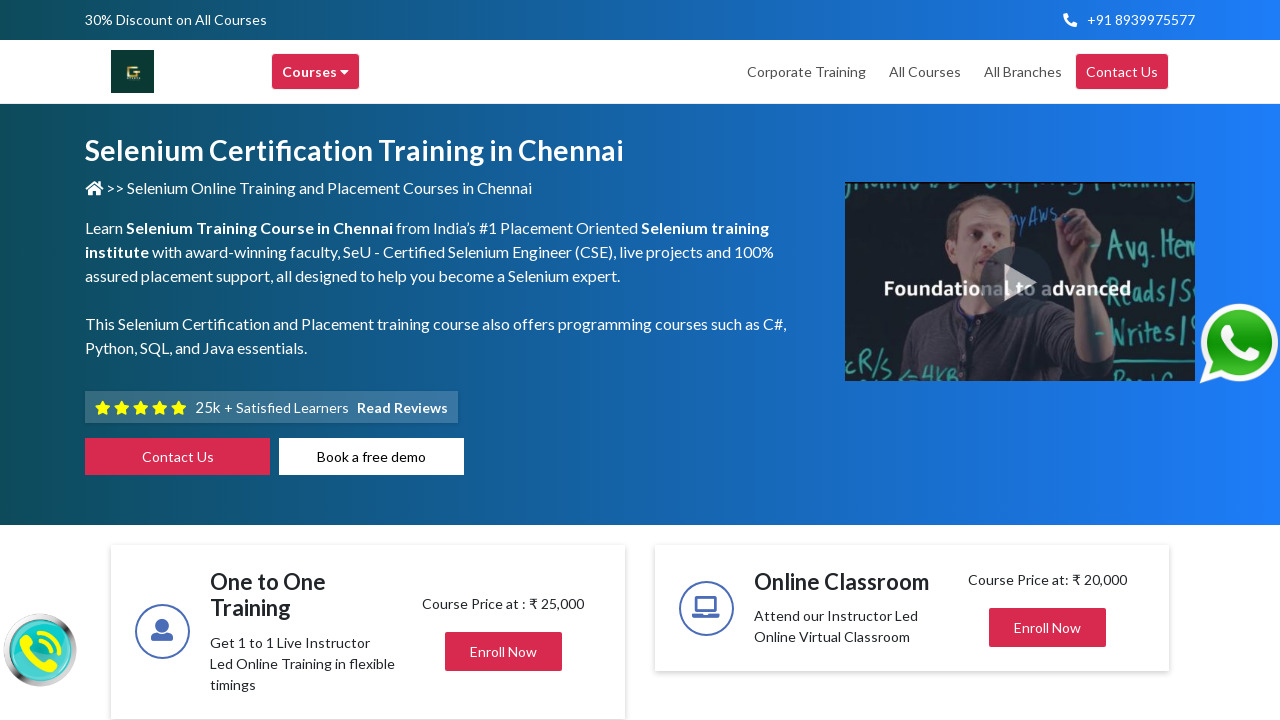

Located the 'Top Selenium Trends In 2020' heading element
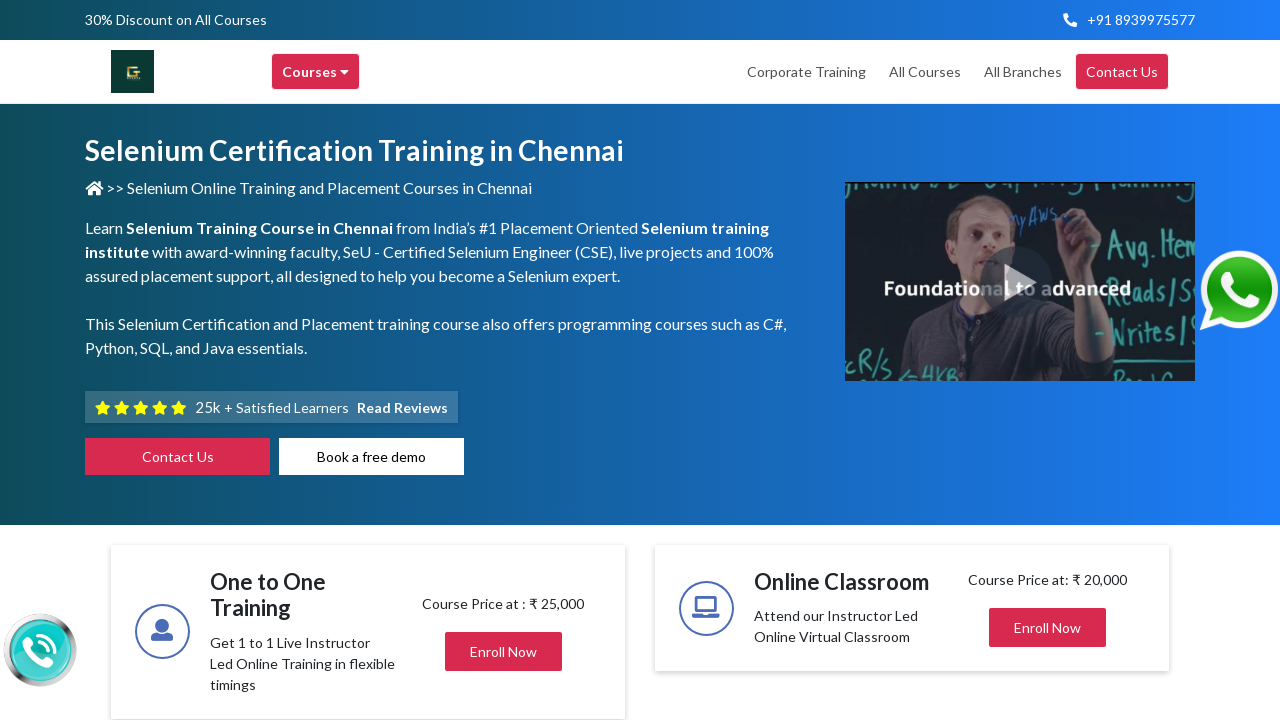

Scrolled to the 'Top Selenium Trends In 2020' section
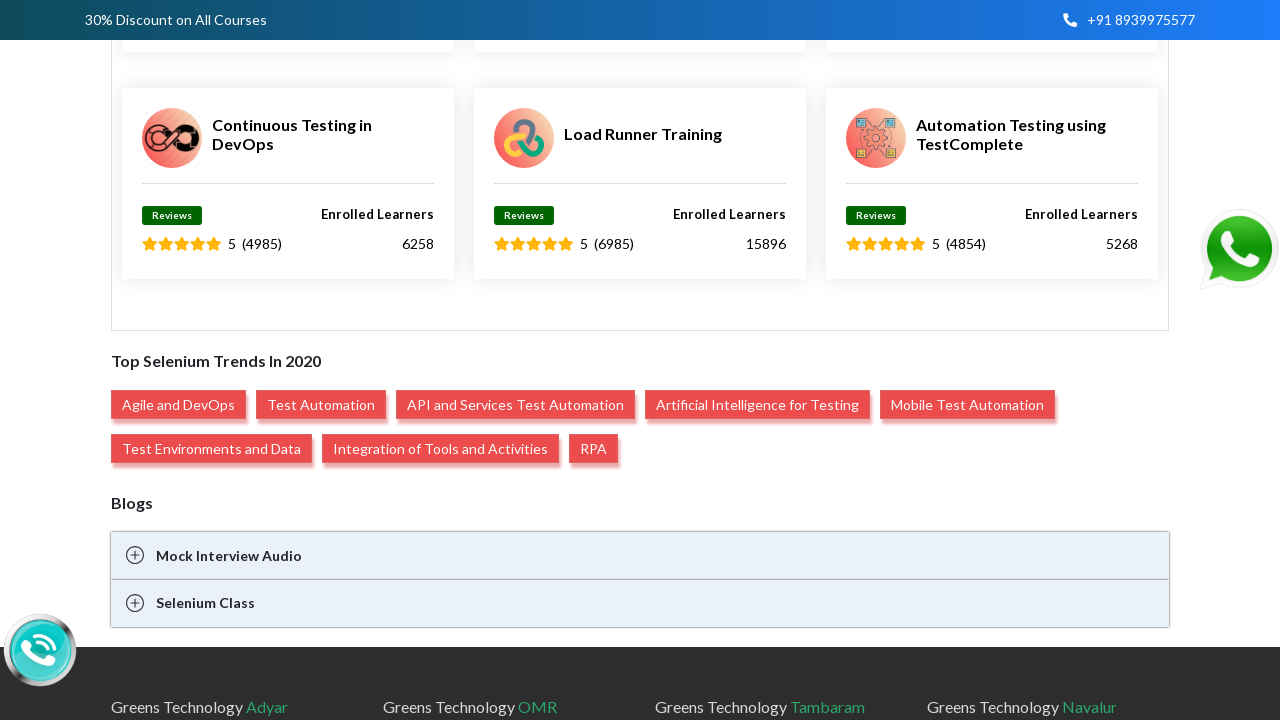

Waited for scroll animation to complete
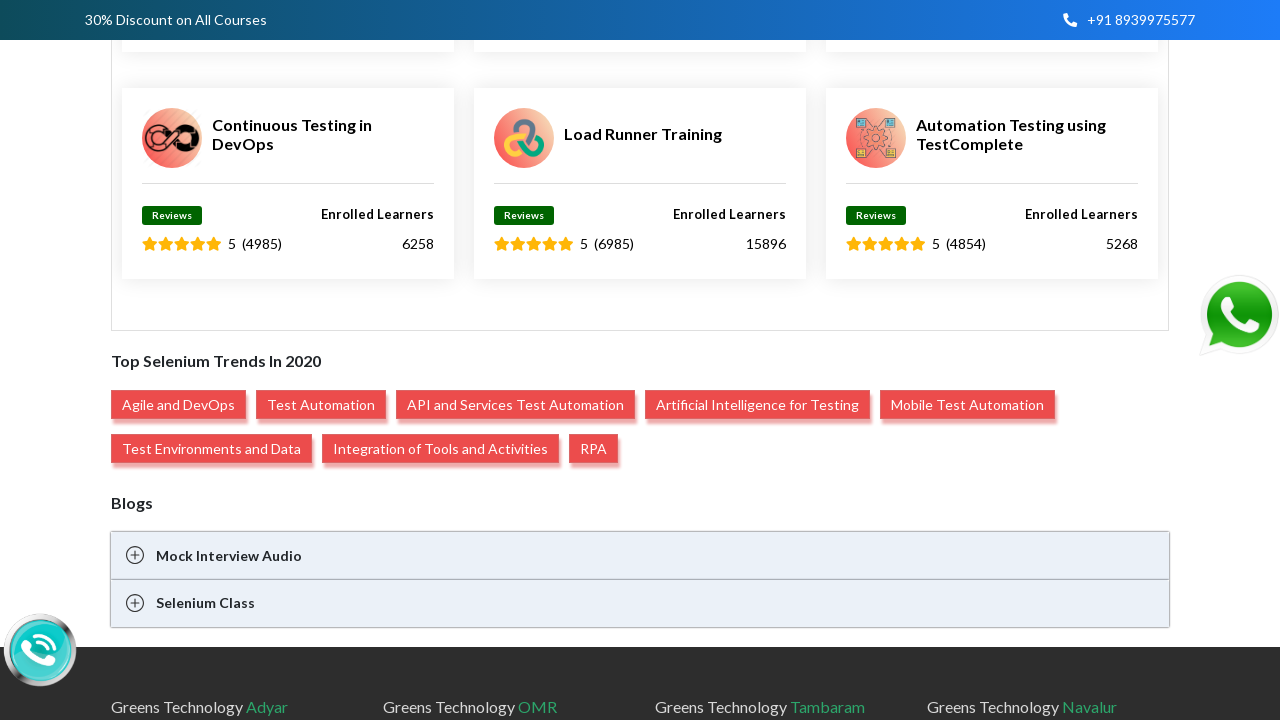

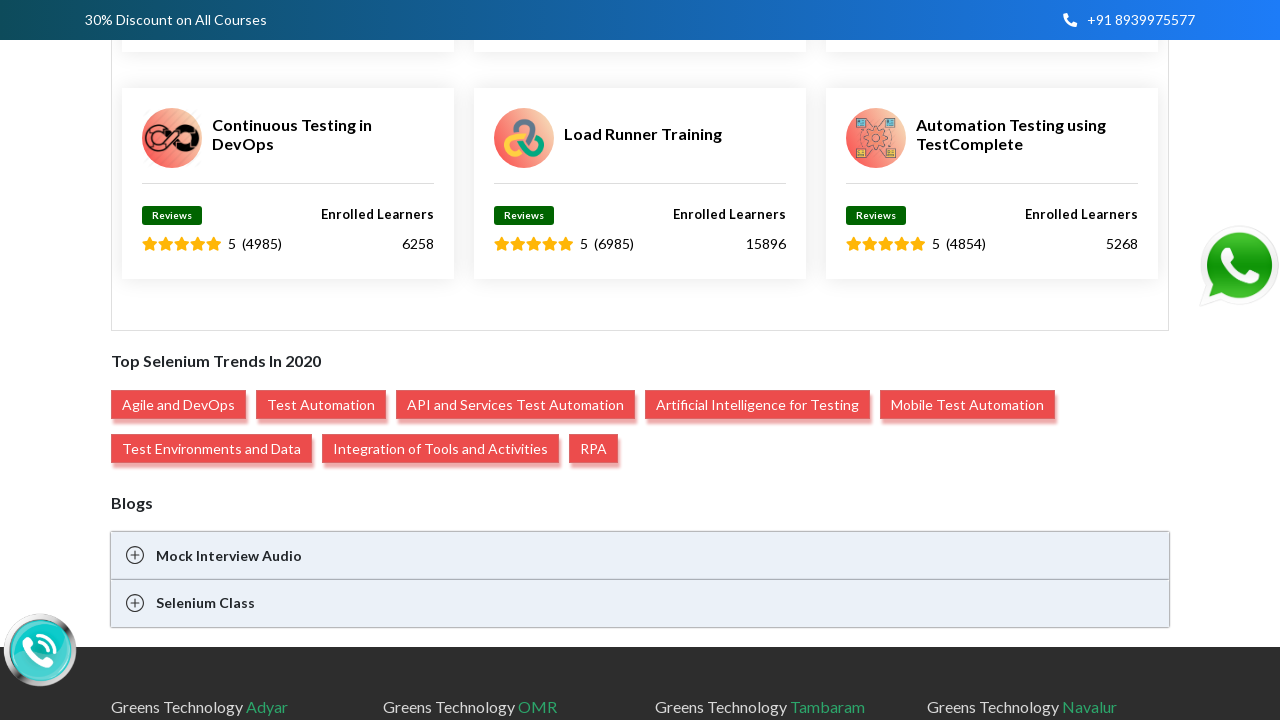